Tests dropdown selection by selecting an option using visible text

Starting URL: https://kristinek.github.io/site/examples/actions

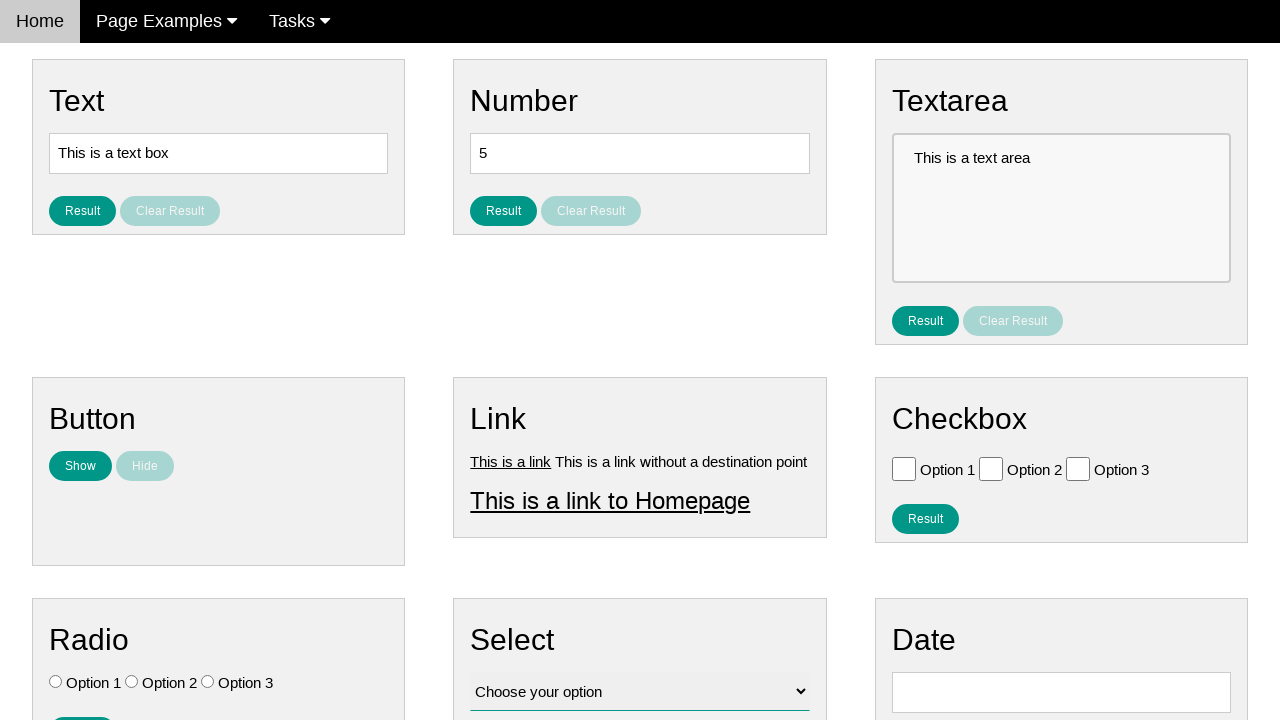

Navigated to dropdown selection example page
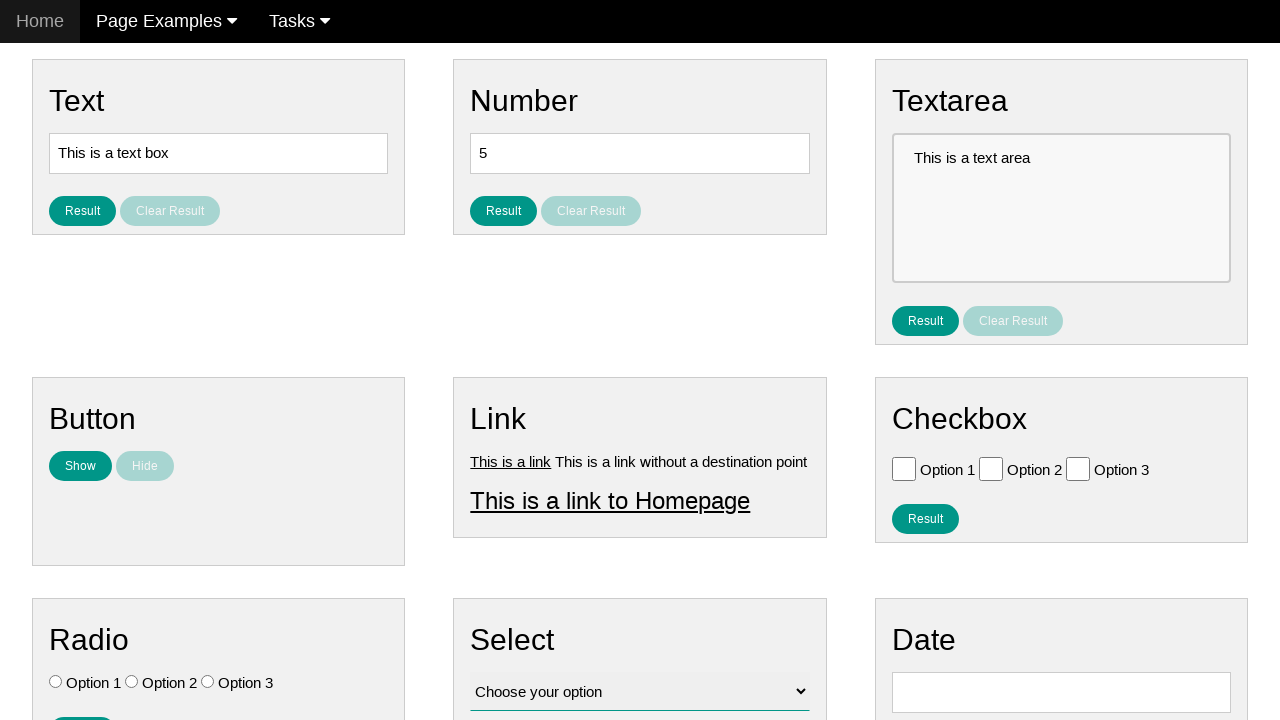

Selected 'Option 2' from dropdown using visible text on #vfb-12
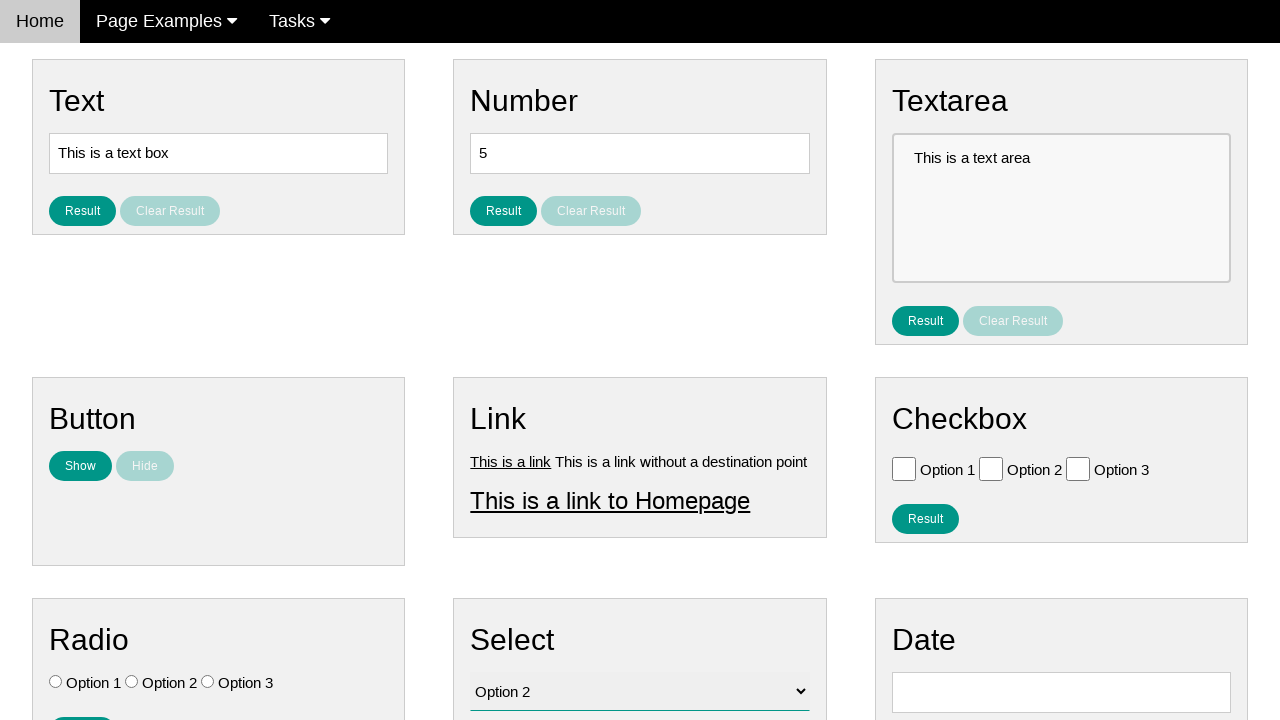

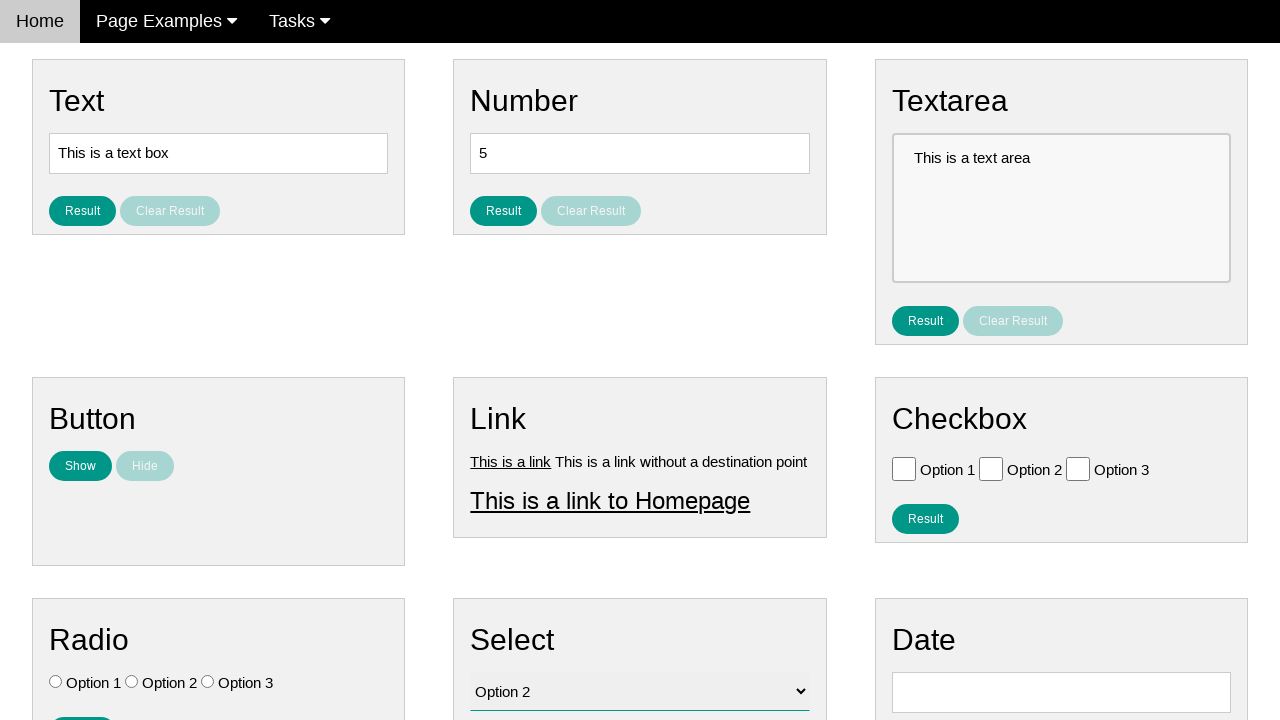